Tests search functionality on Sportbox news site by searching for a term and verifying results appear

Starting URL: https://news.sportbox.ru/

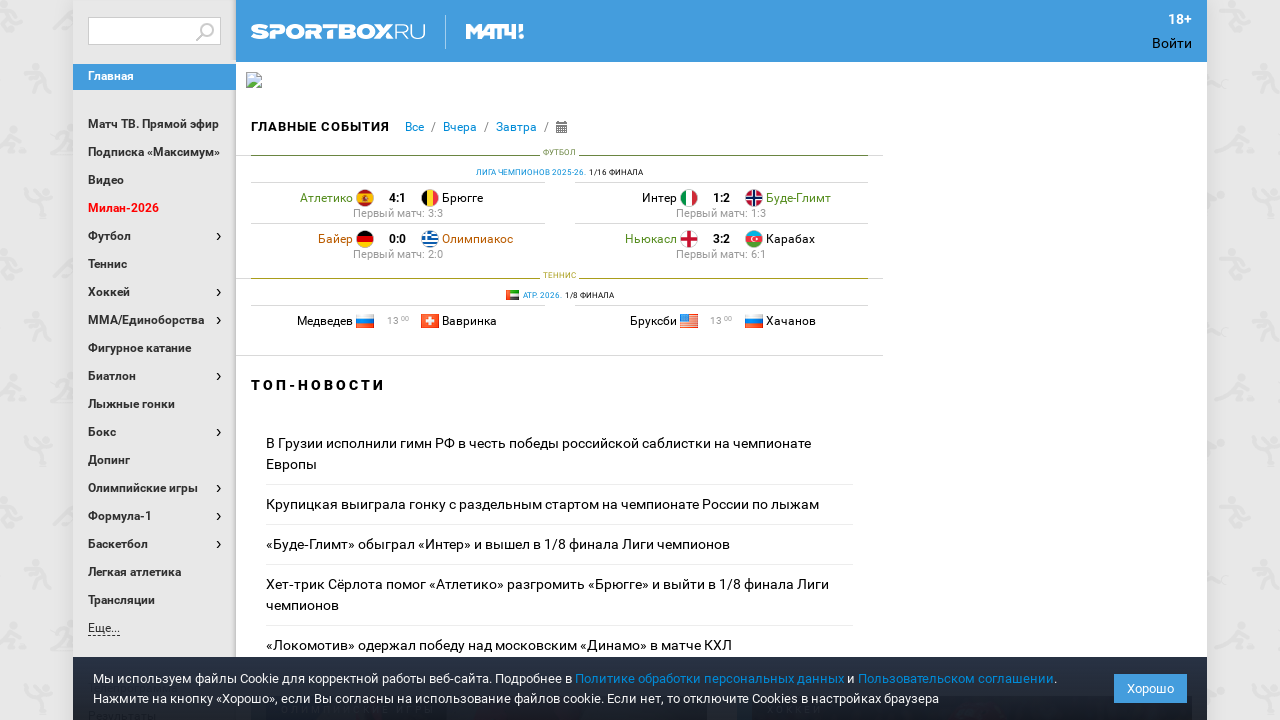

Clicked on search field at (154, 31) on #smart_search
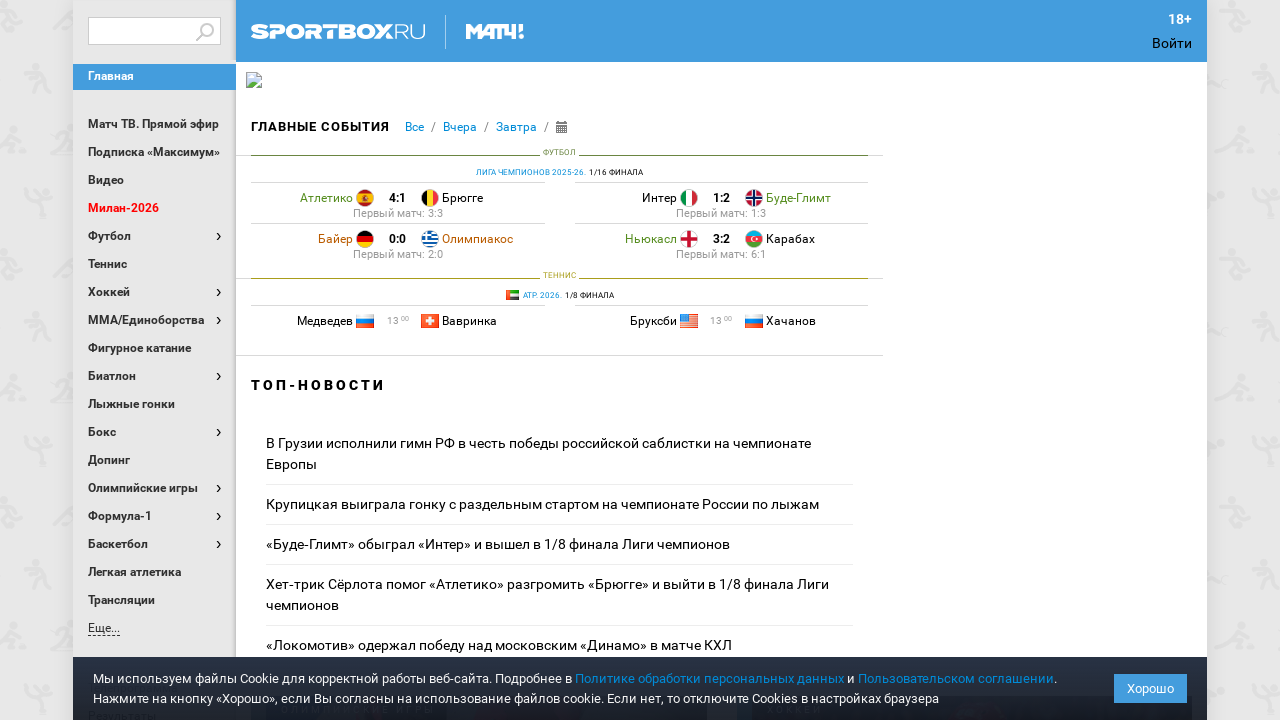

Filled search field with 'Аршавин' on #smart_search
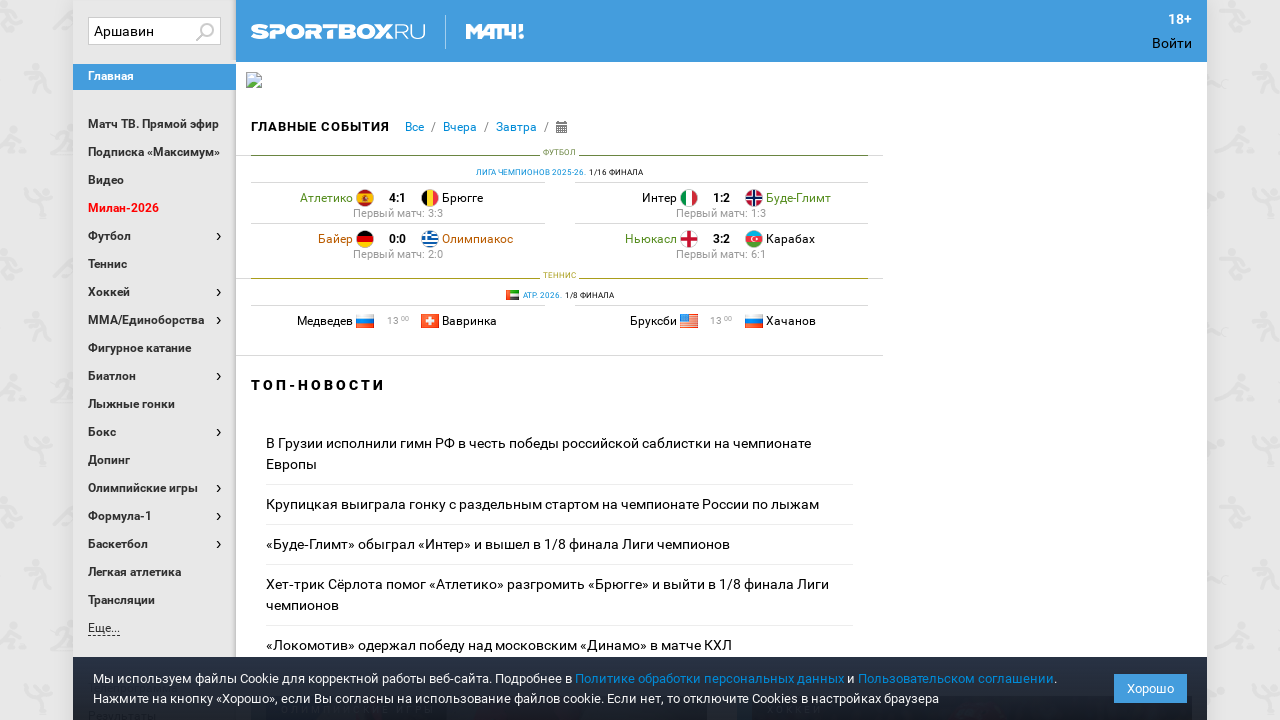

Pressed Enter to execute search on #smart_search
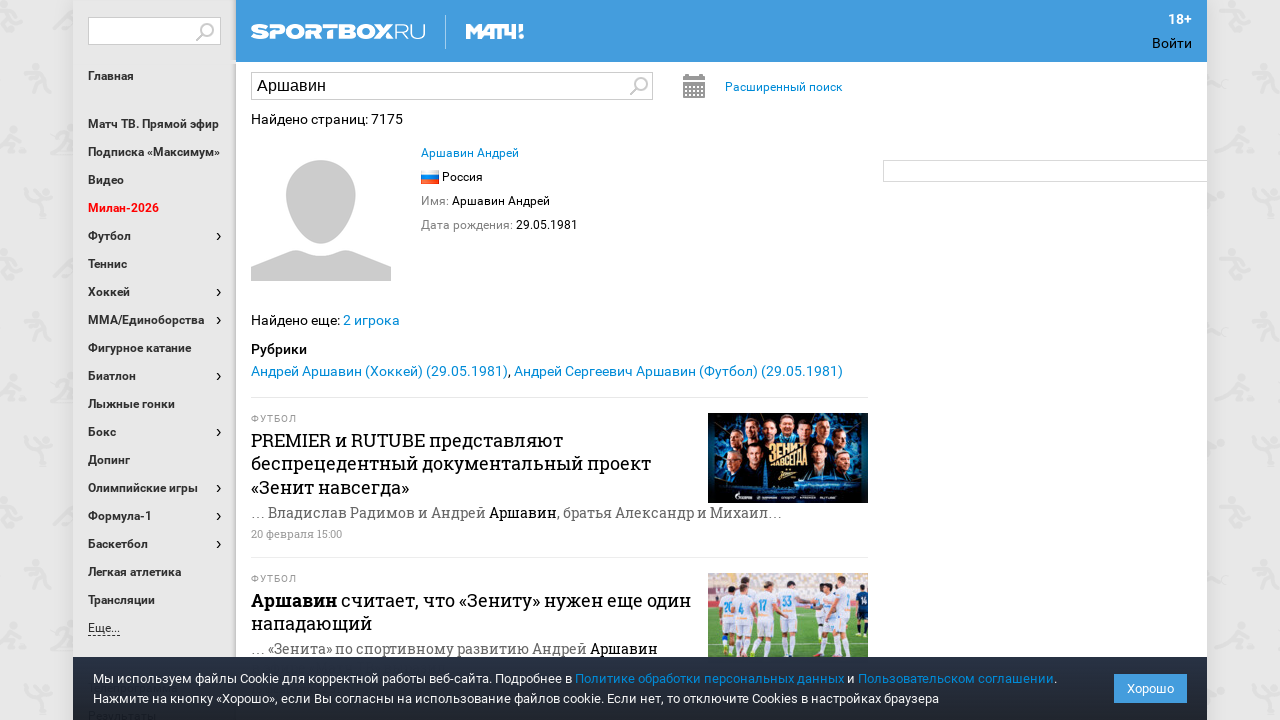

Search results loaded successfully
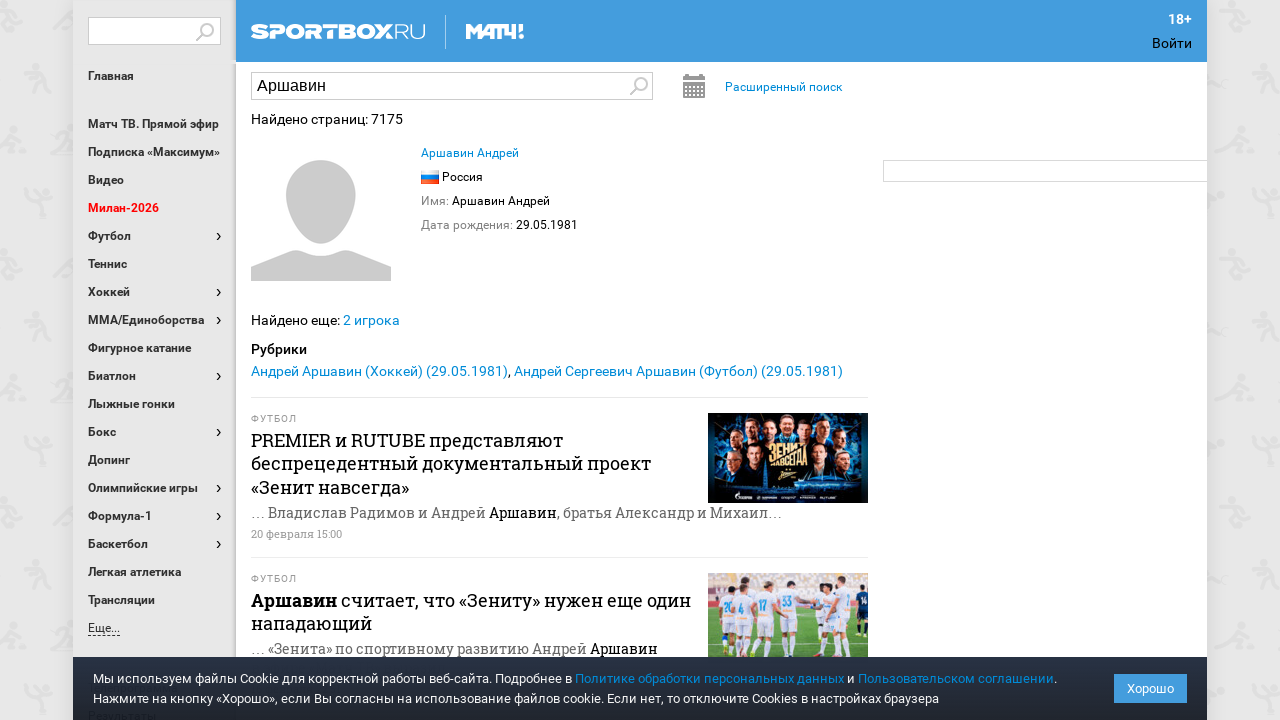

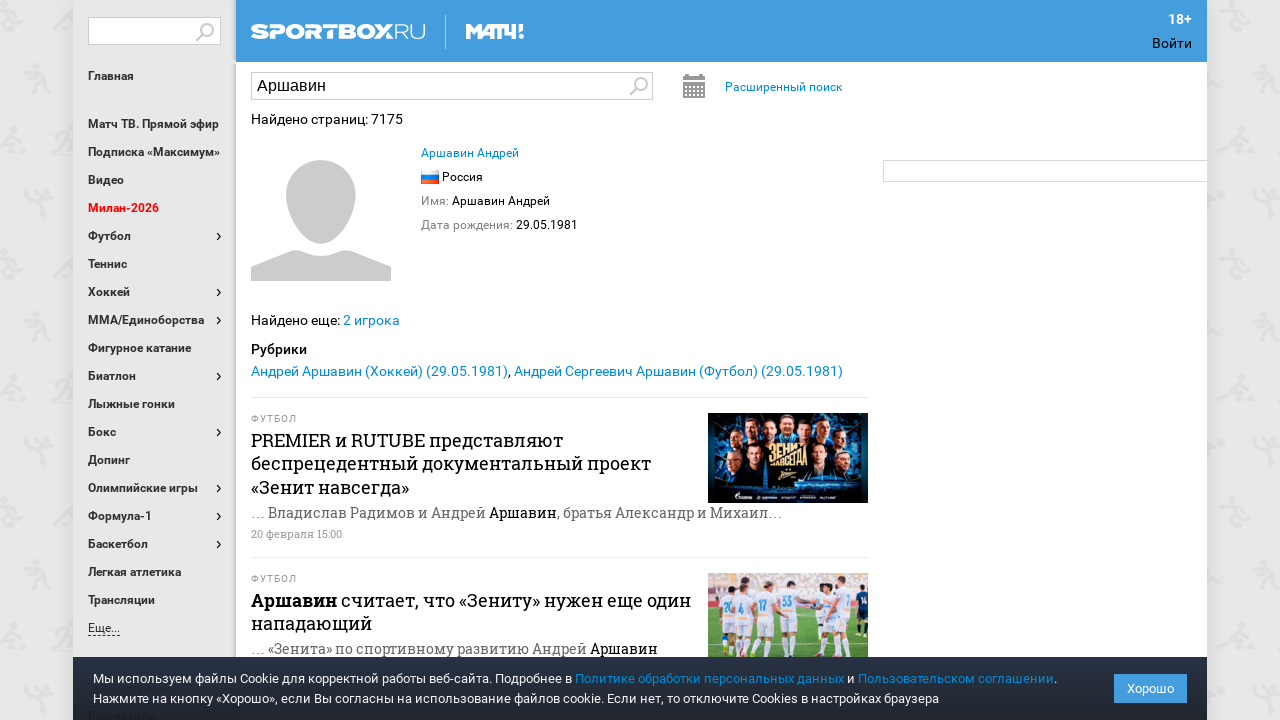